Tests browser tab switching functionality by clicking a button that opens a new tab, switching to it, and then switching back to the main window

Starting URL: https://demoqa.com/browser-windows

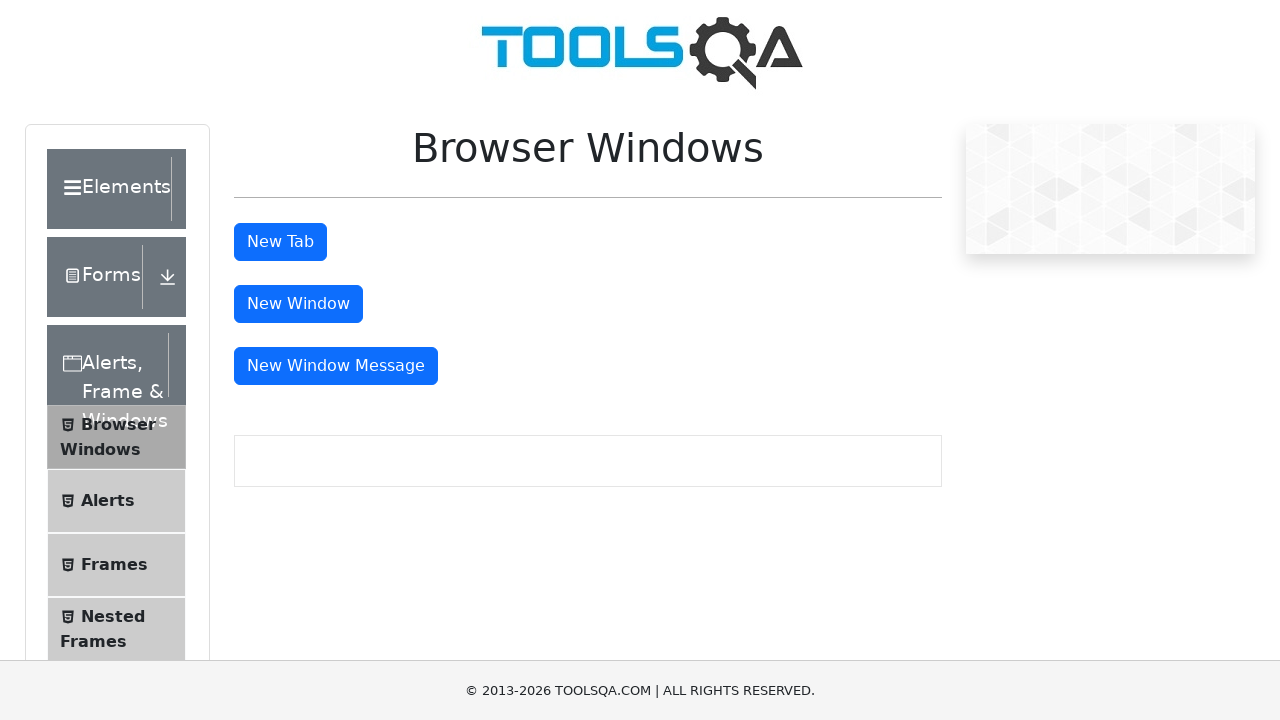

Clicked the tab button to open a new tab at (280, 242) on #tabButton
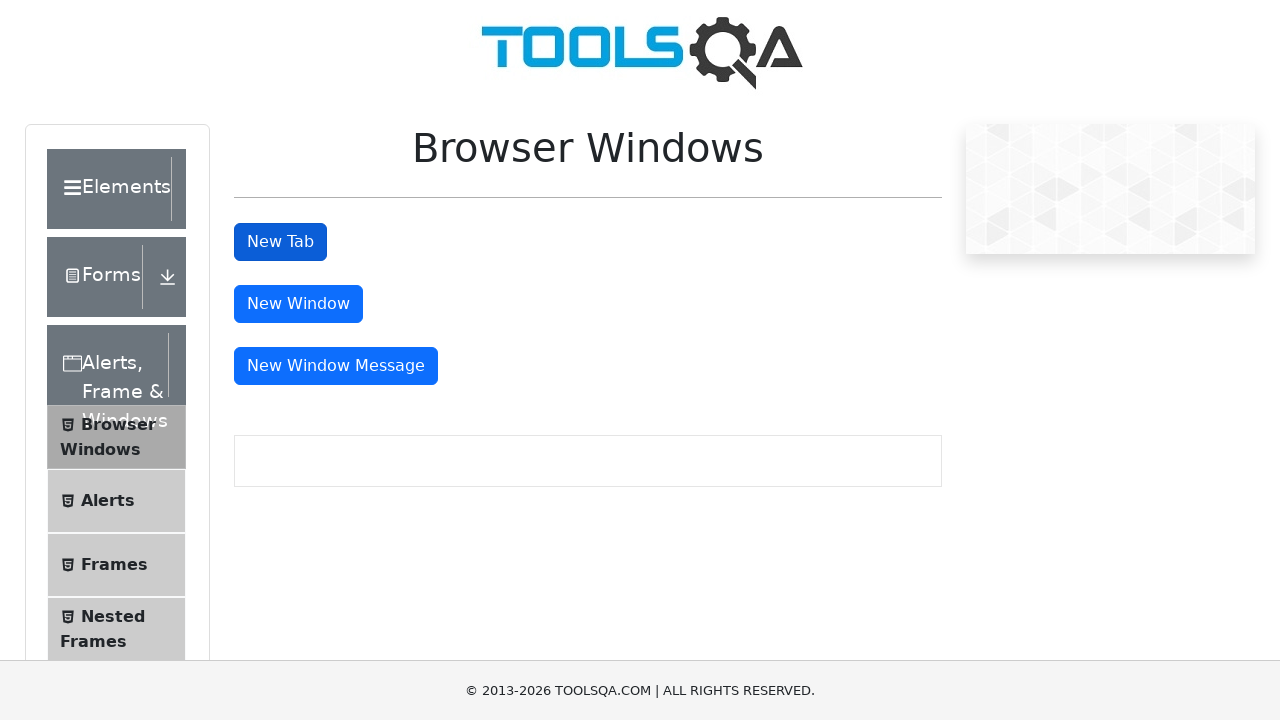

New tab/page object created
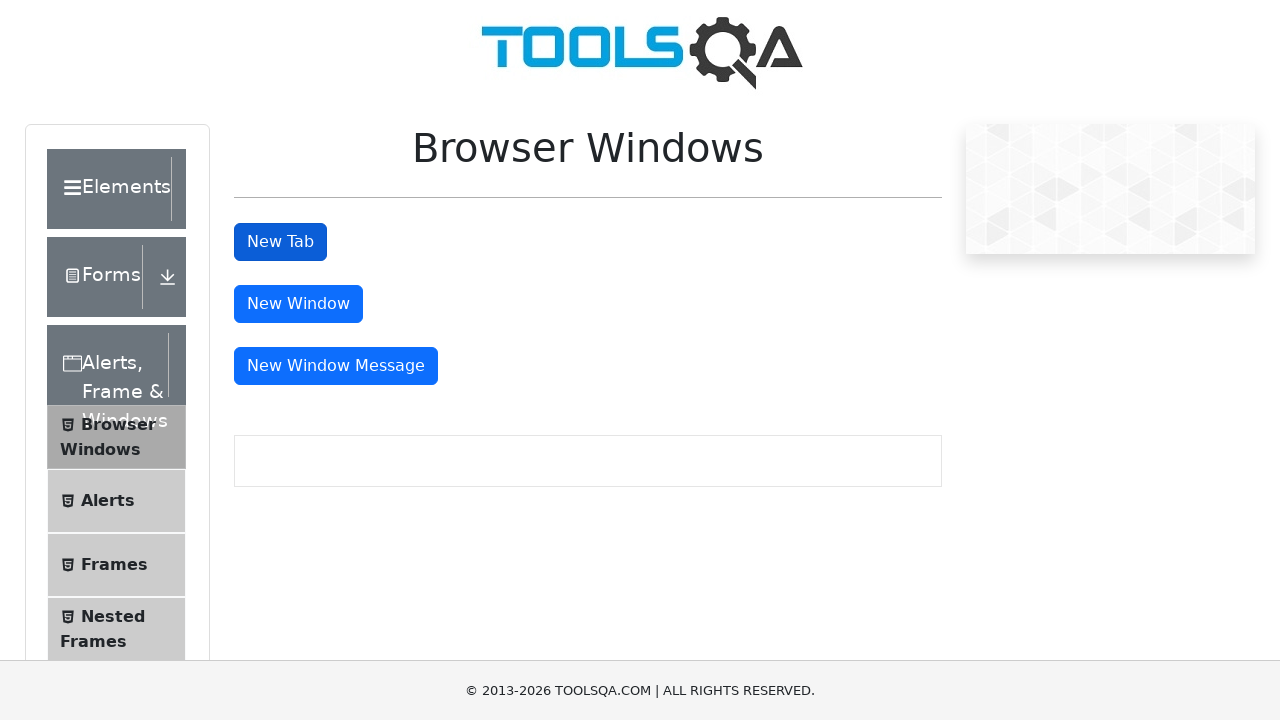

New tab finished loading
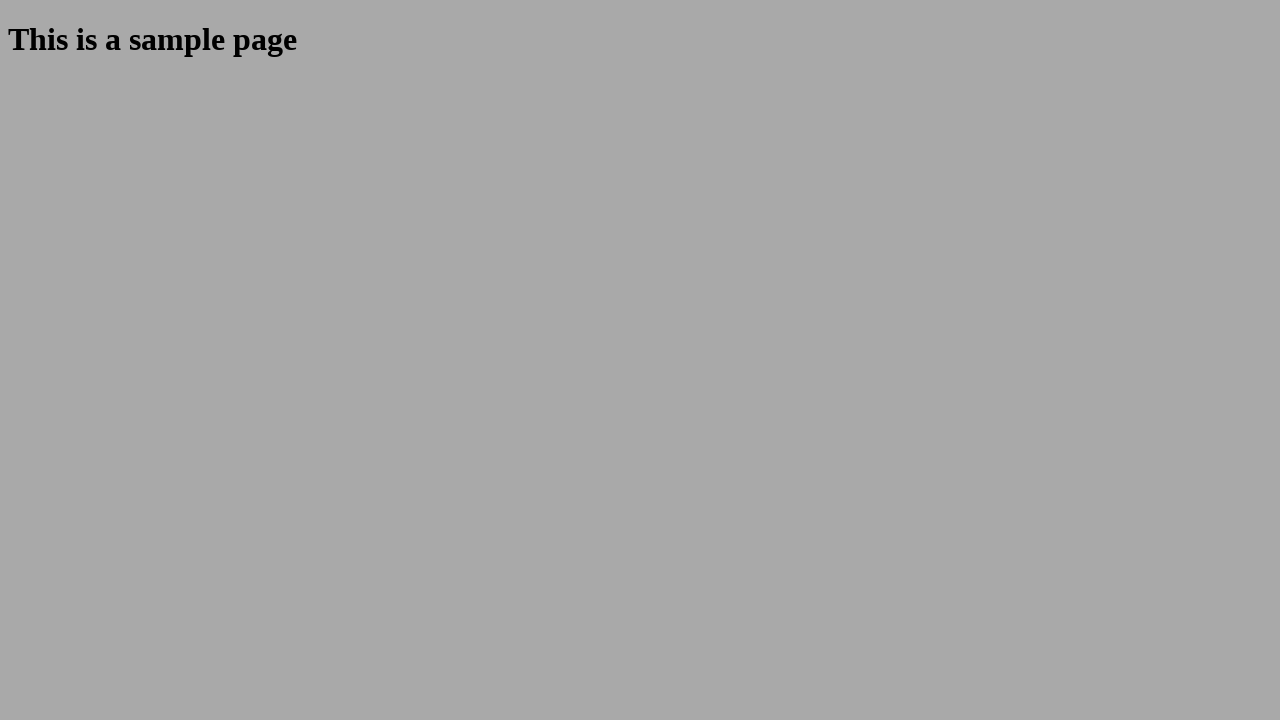

Switched back to main tab/page
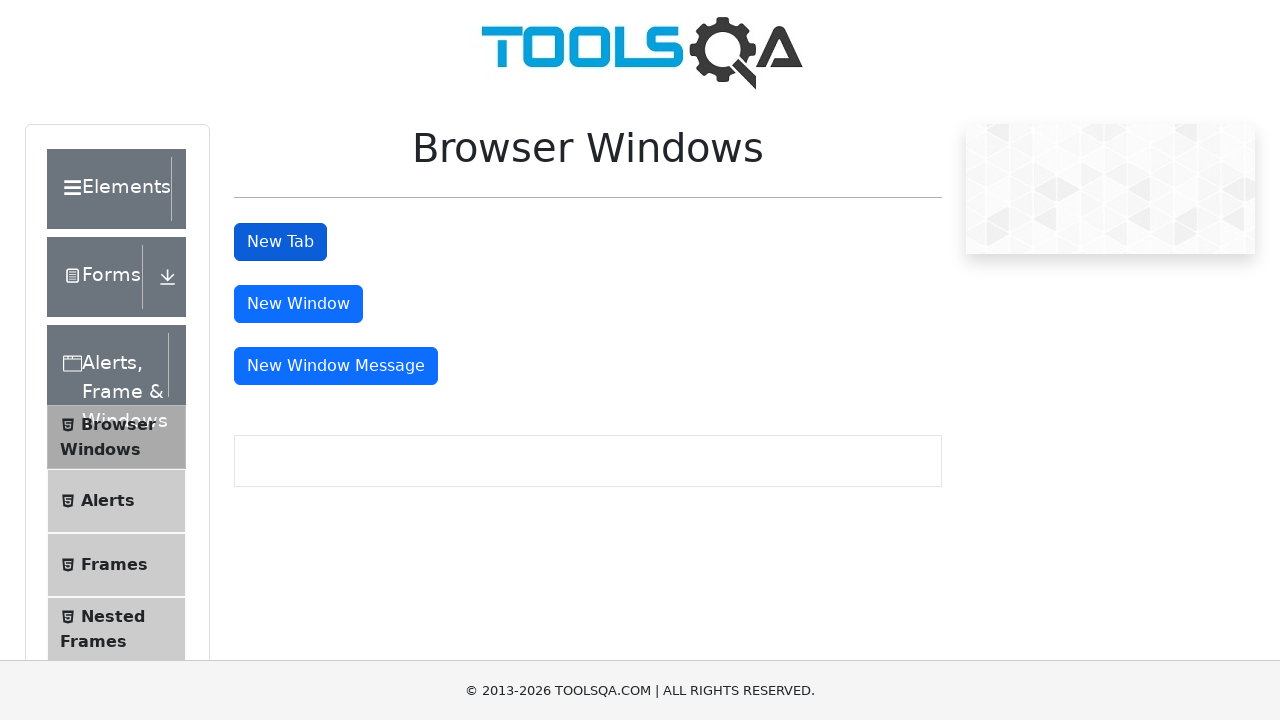

Closed the new tab
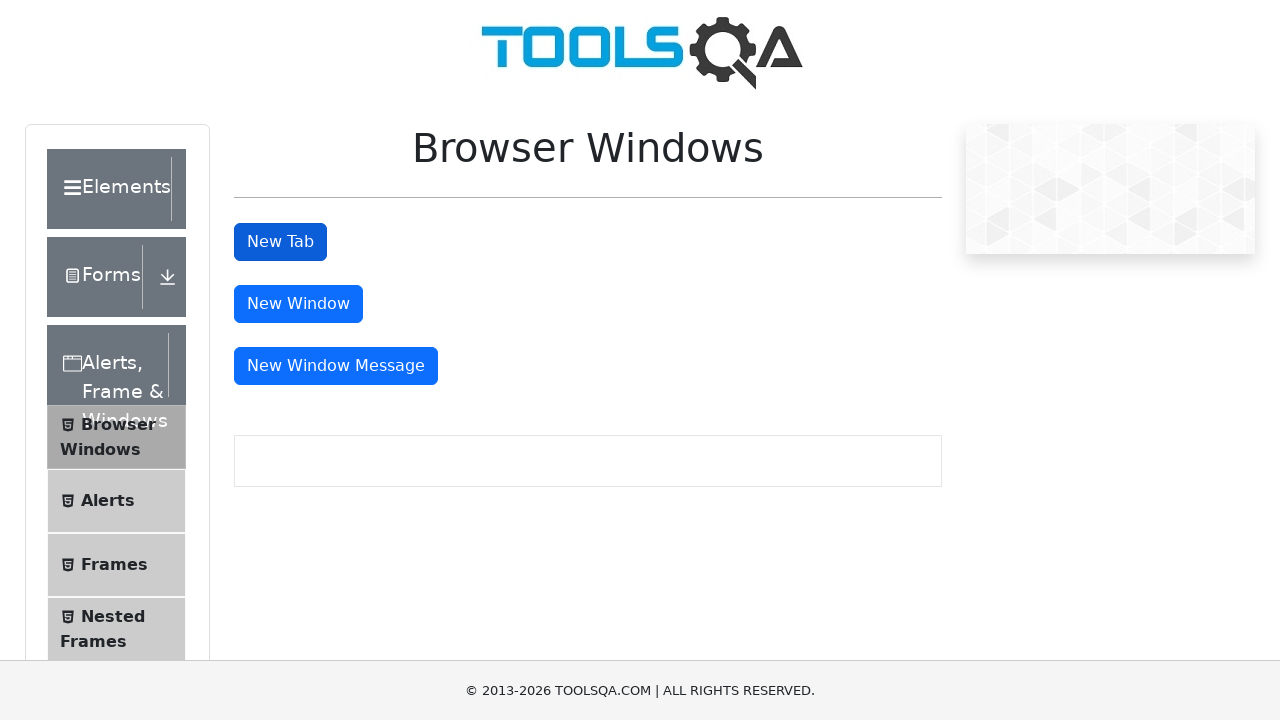

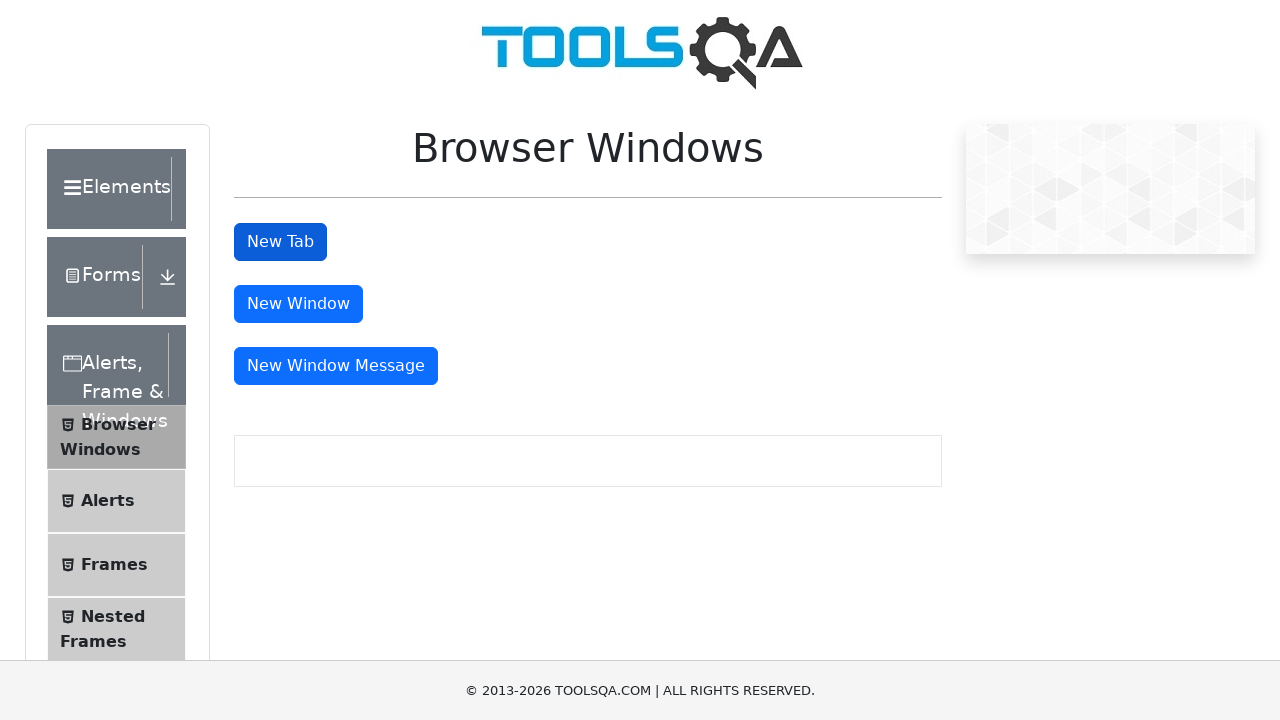